Tests drag and drop functionality by dragging acceptable and non-acceptable elements to a drop zone and verifying the expected behavior

Starting URL: https://testotomasyonu.com/droppable

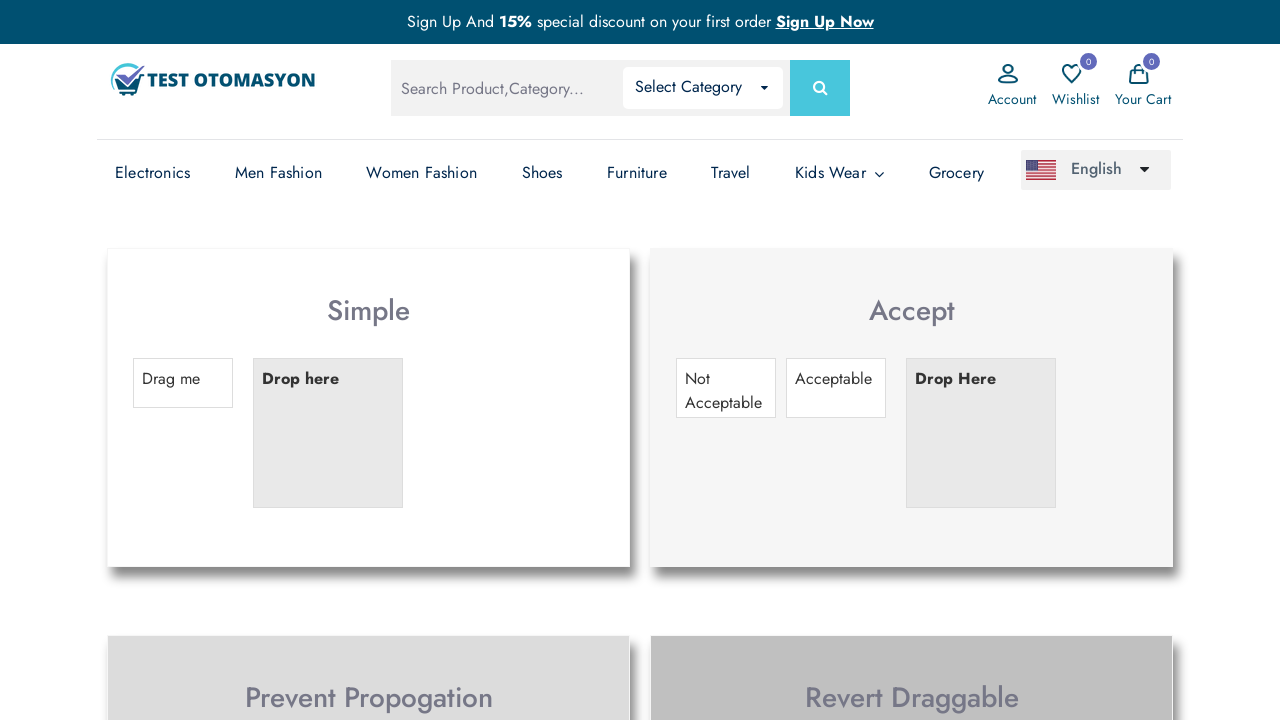

Navigated to droppable test page
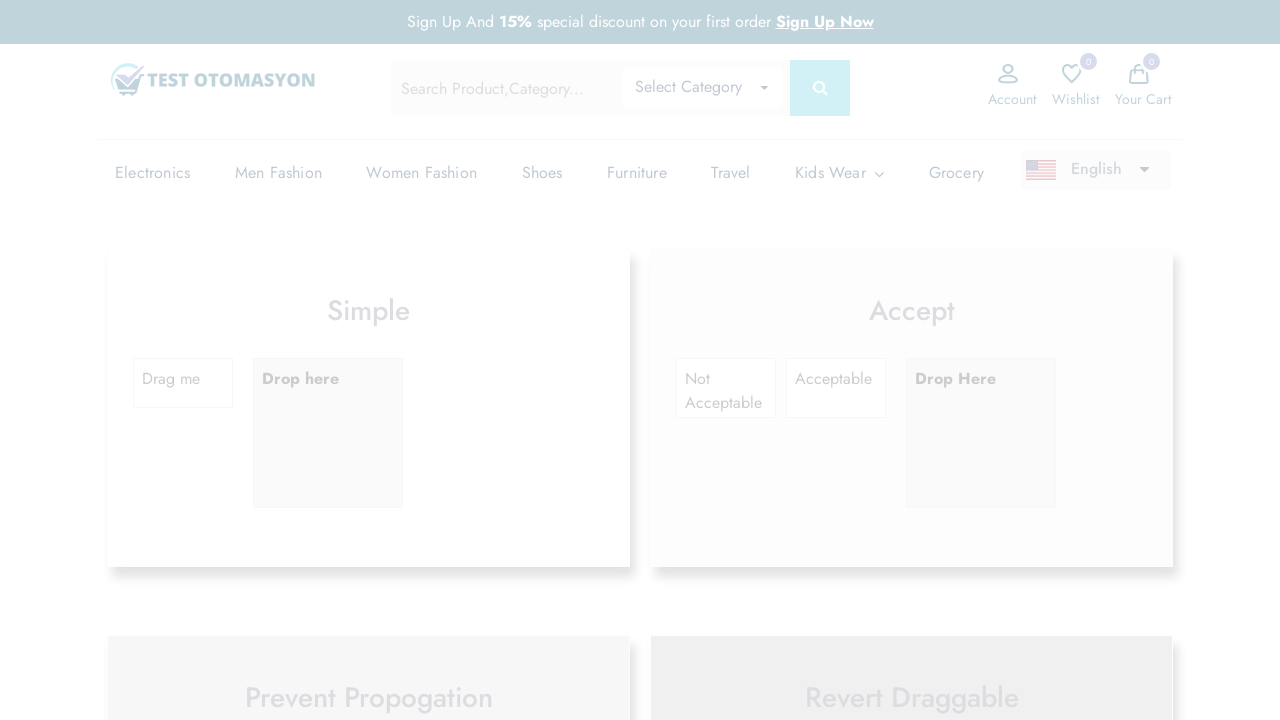

Located acceptable draggable element
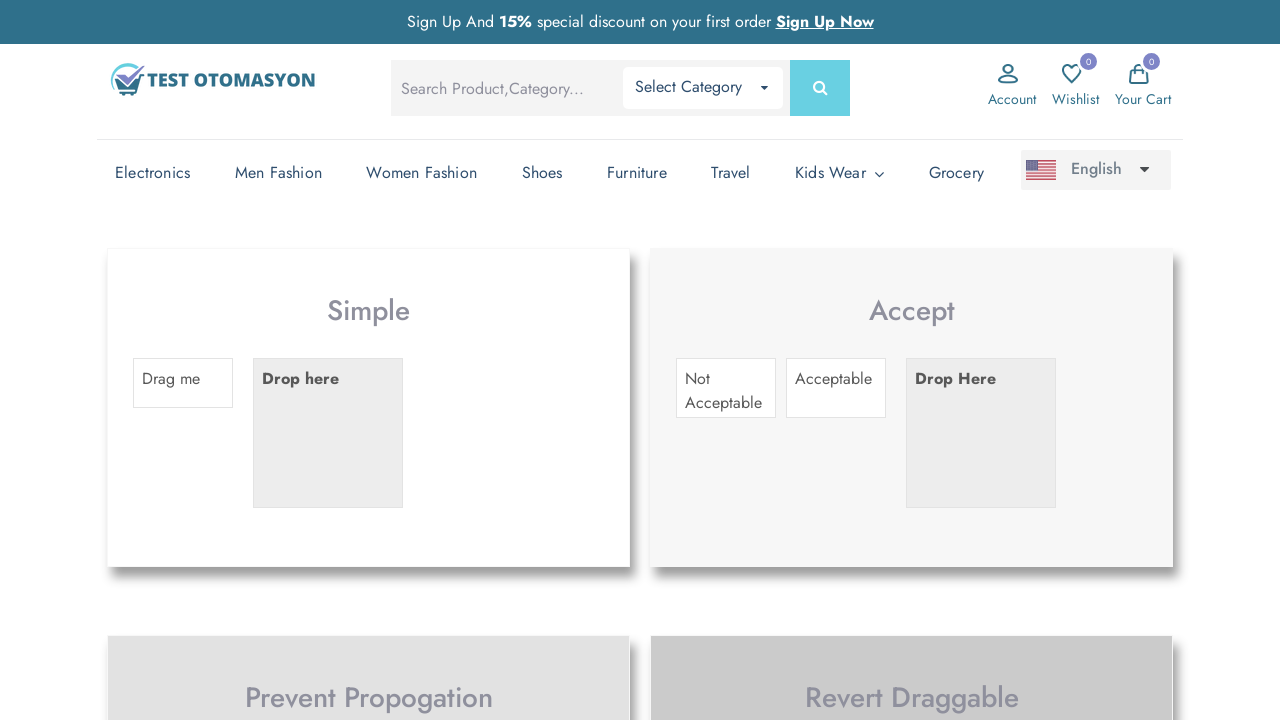

Located drop zone element
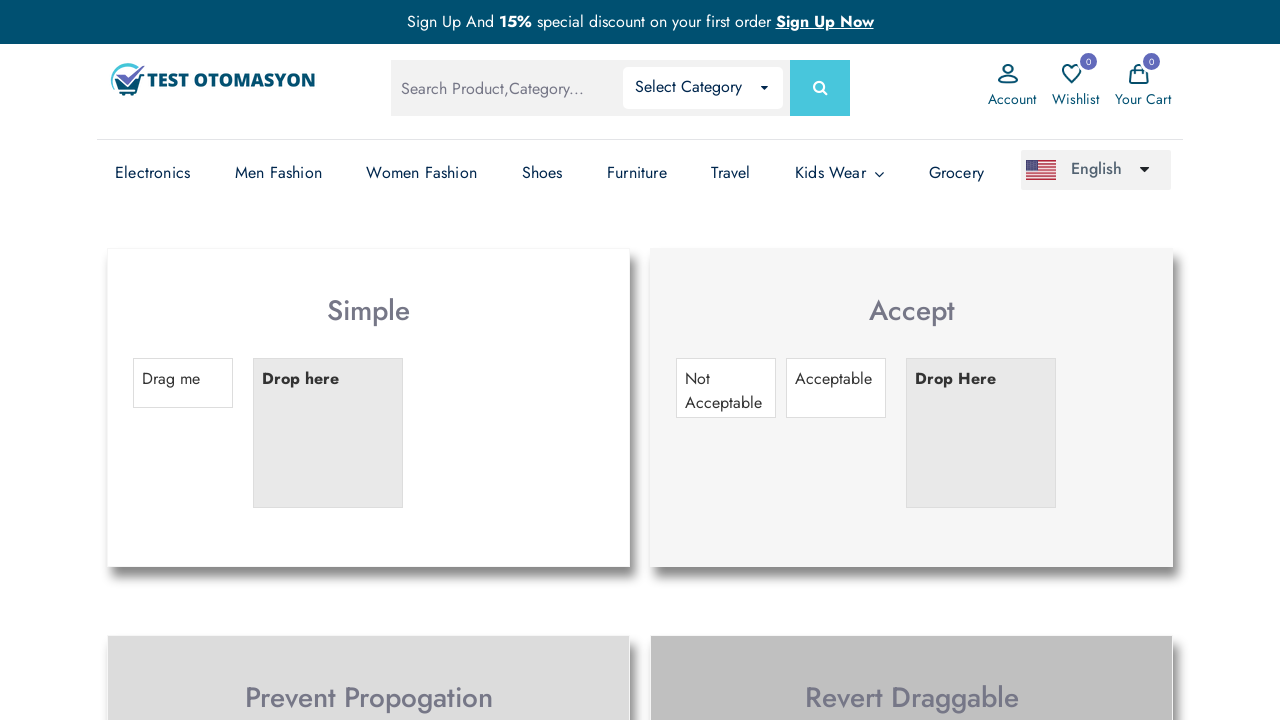

Dragged acceptable element to drop zone at (981, 433)
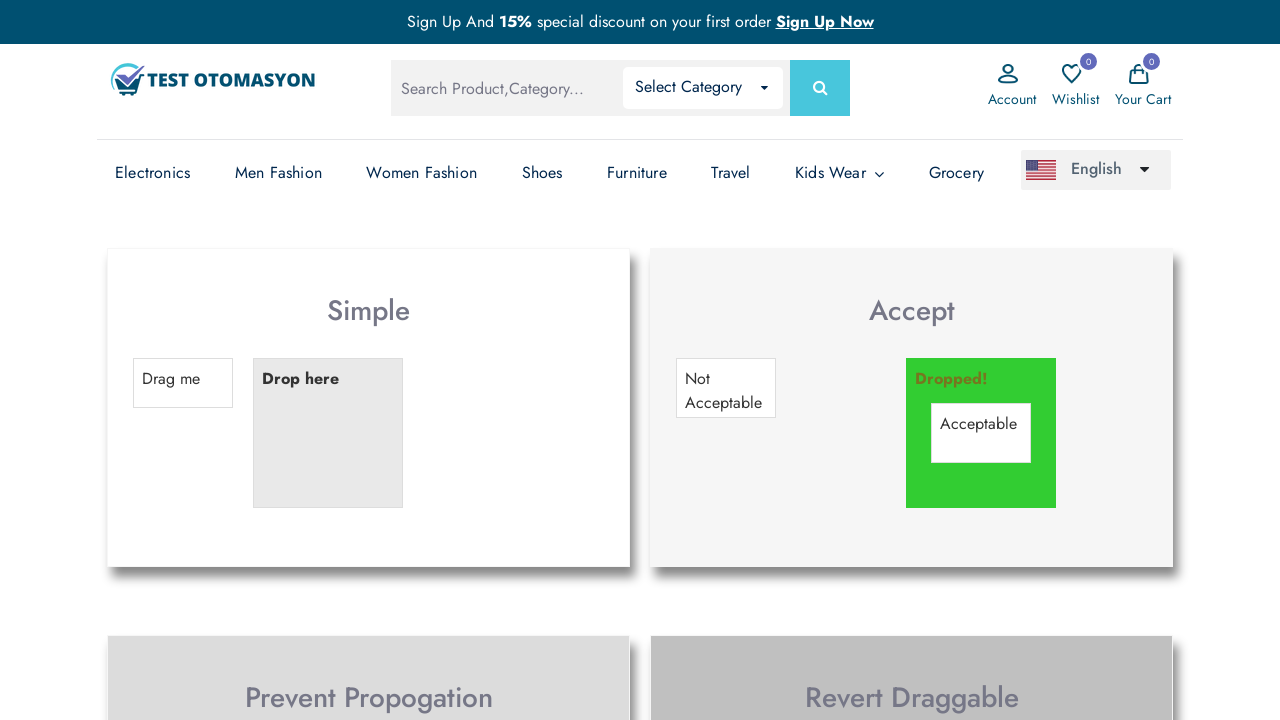

Located 'Dropped!' text element
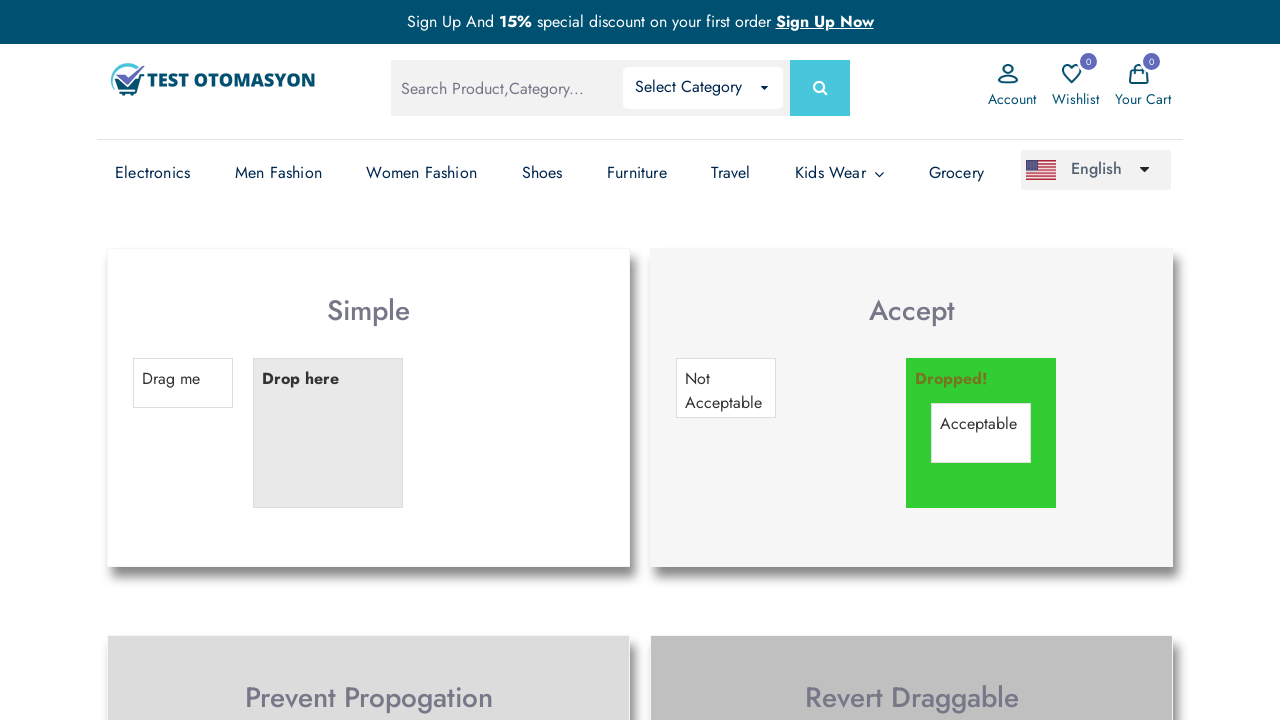

Verified 'Dropped!' text is visible - acceptable element drop successful
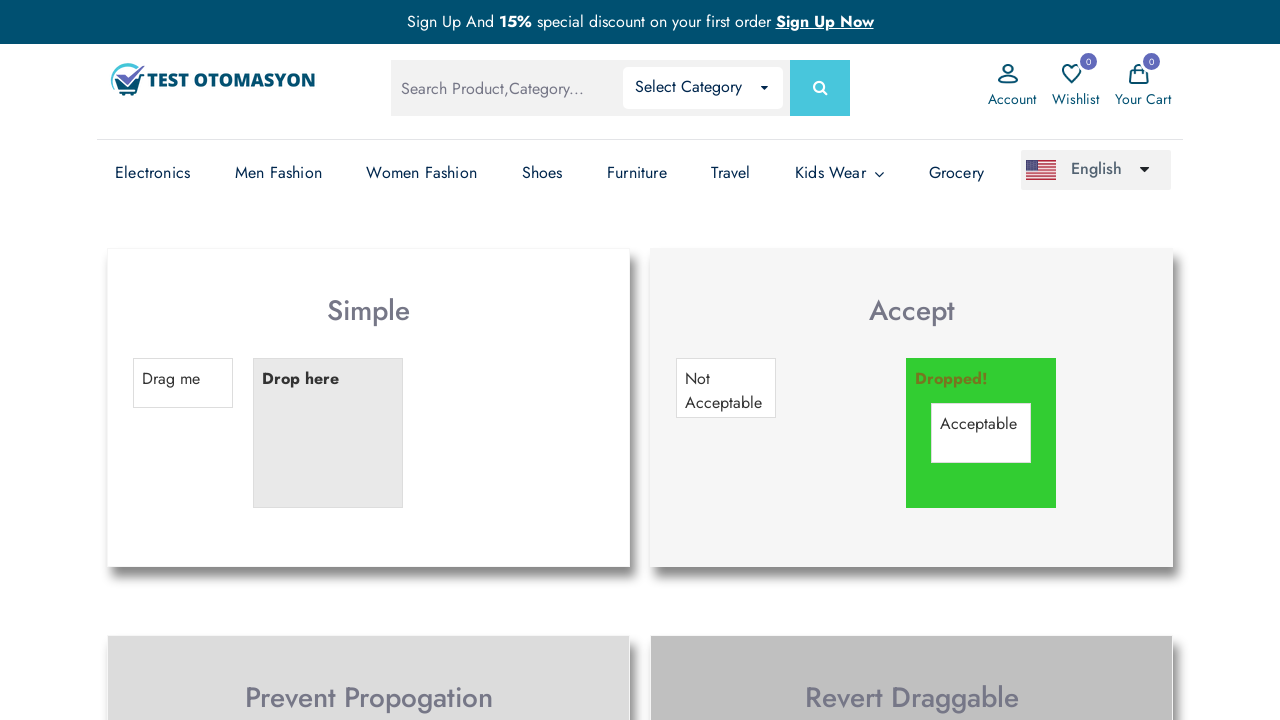

Reloaded page to reset drop zone
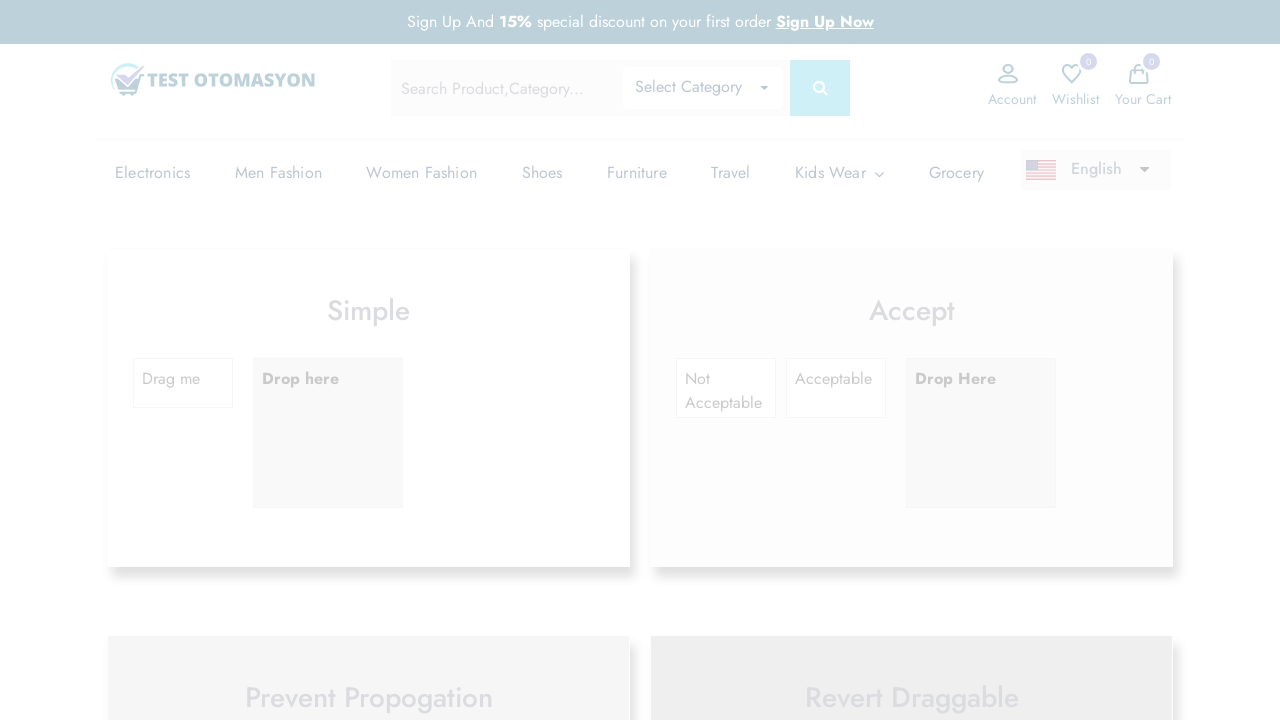

Located non-acceptable draggable element
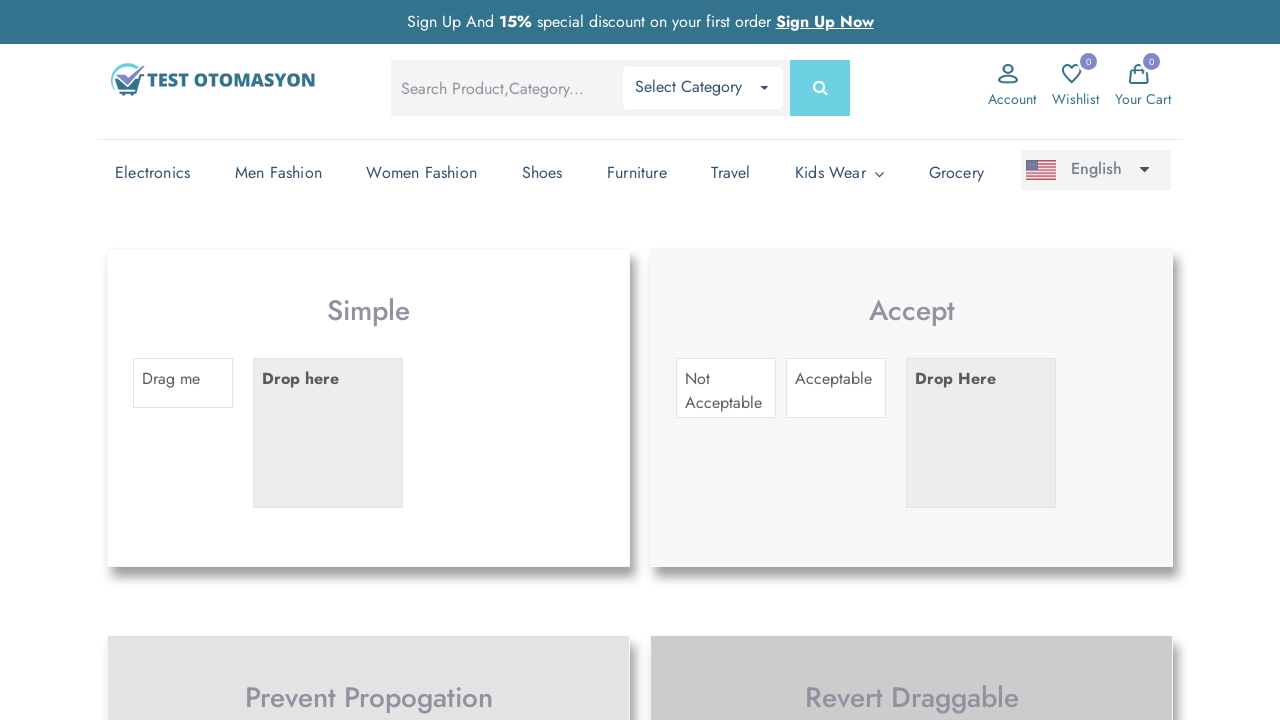

Located drop zone element again
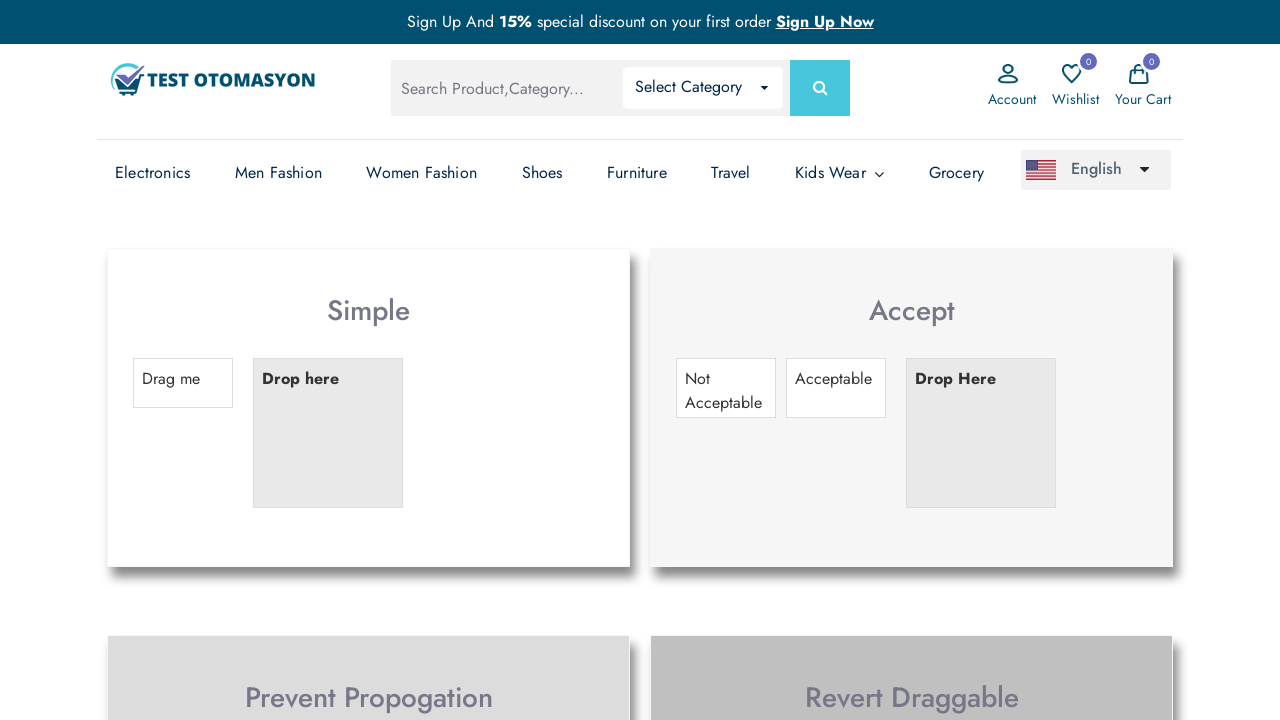

Dragged non-acceptable element to drop zone at (981, 433)
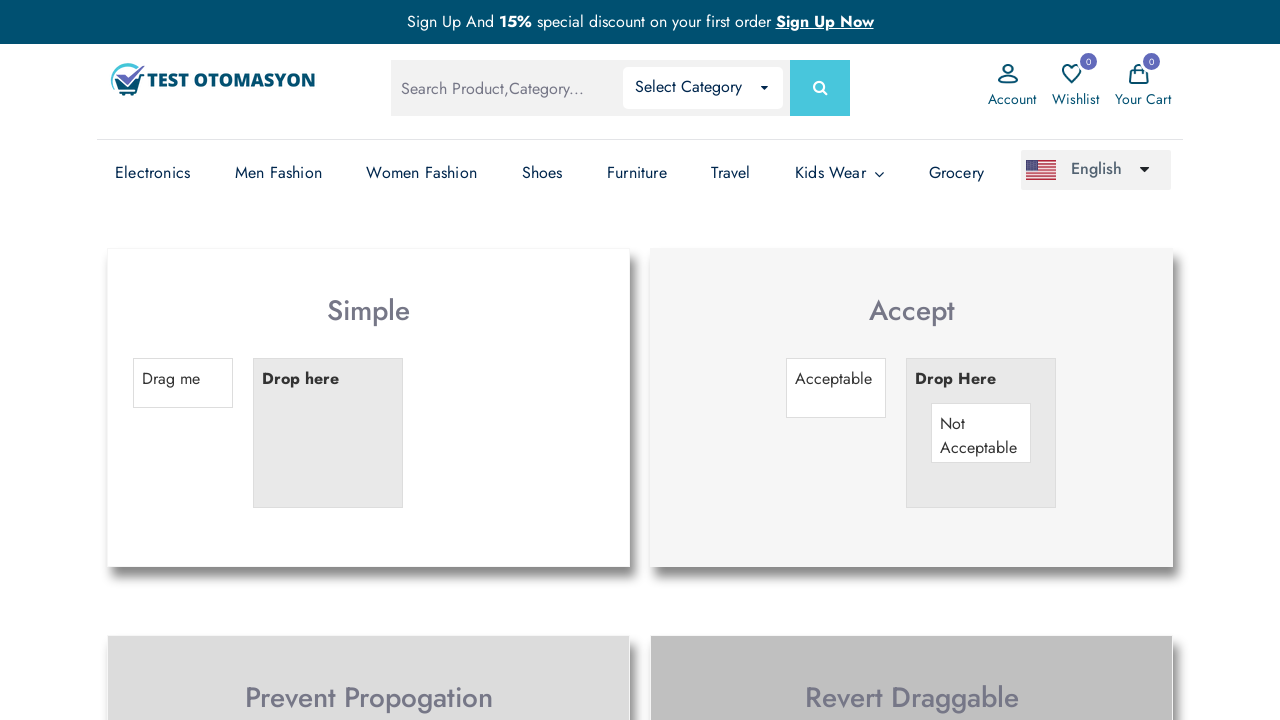

Located 'Drop Here' text element
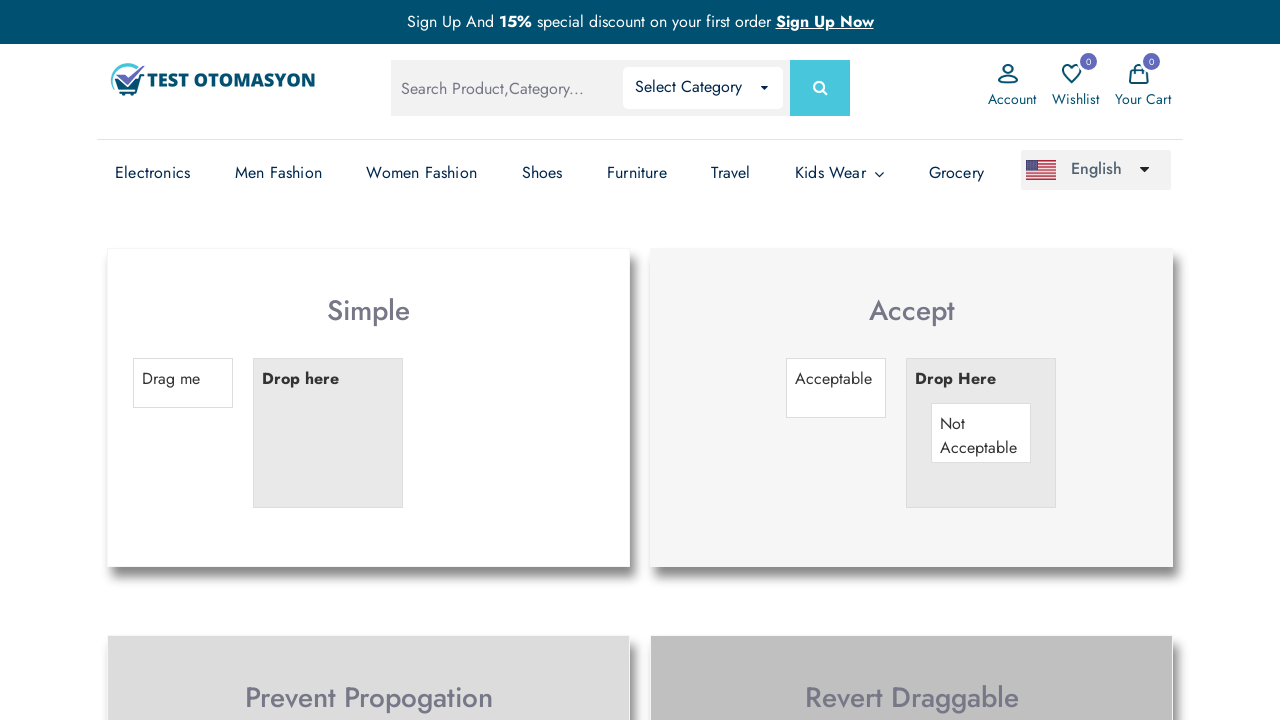

Verified 'Drop Here' text remains visible - non-acceptable element was rejected
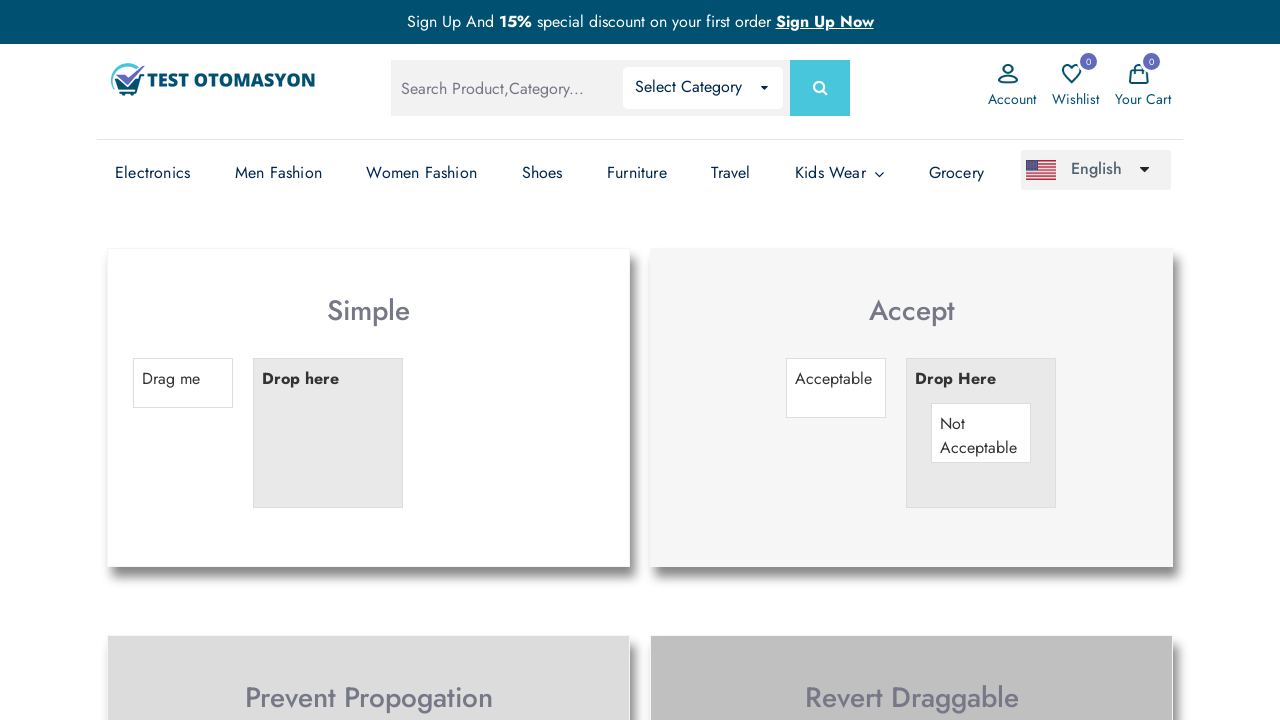

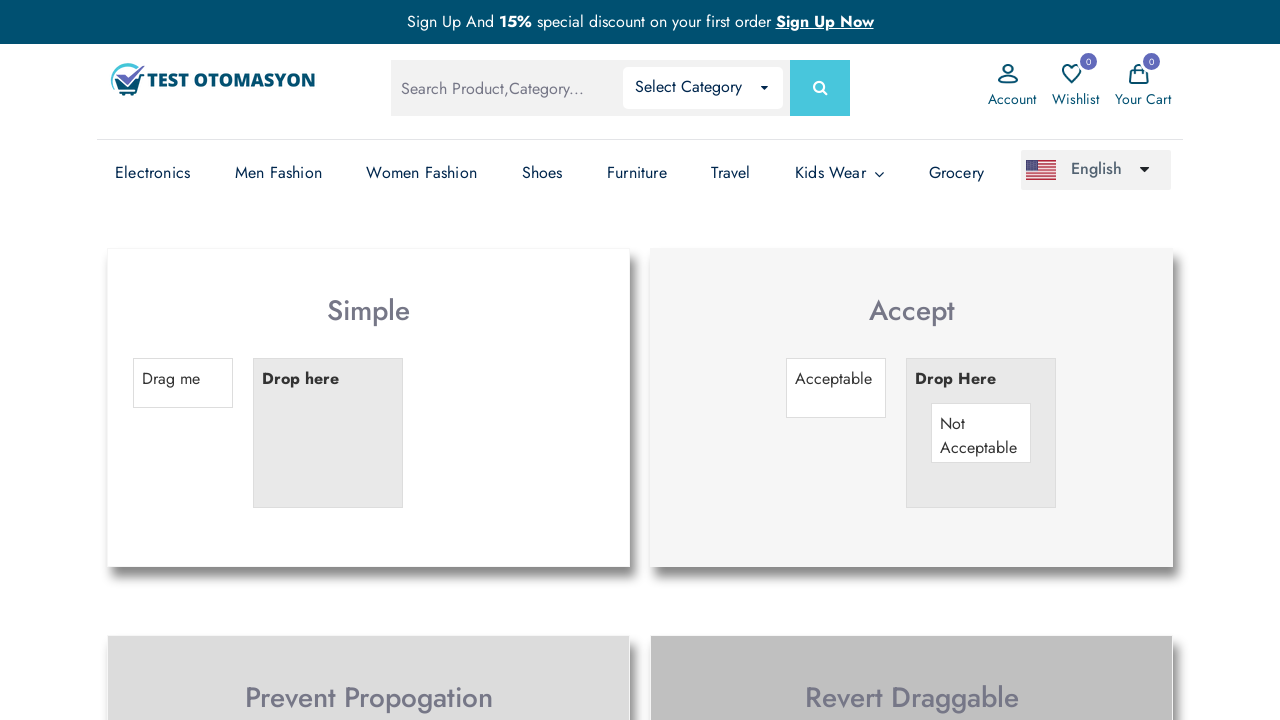